Tests drag and drop functionality on the jQuery UI droppable demo page by dragging an element onto a drop target within an iframe

Starting URL: https://jqueryui.com/droppable/

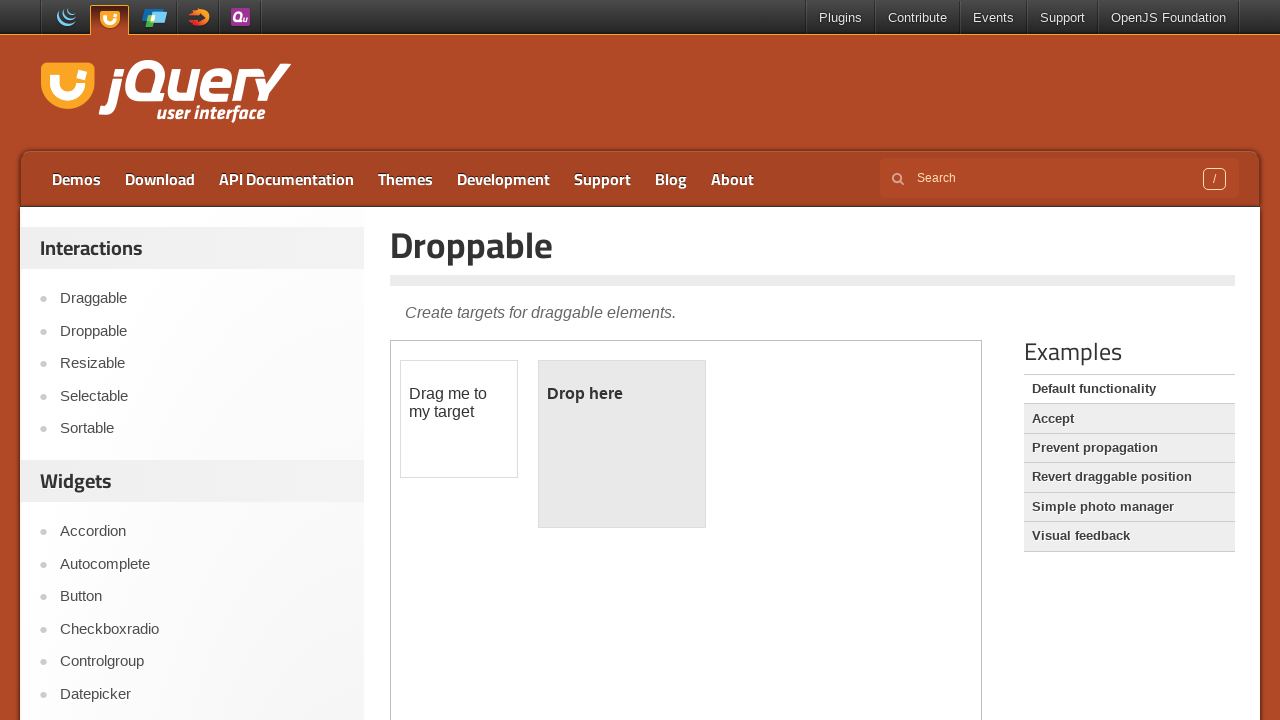

Navigated to jQuery UI droppable demo page
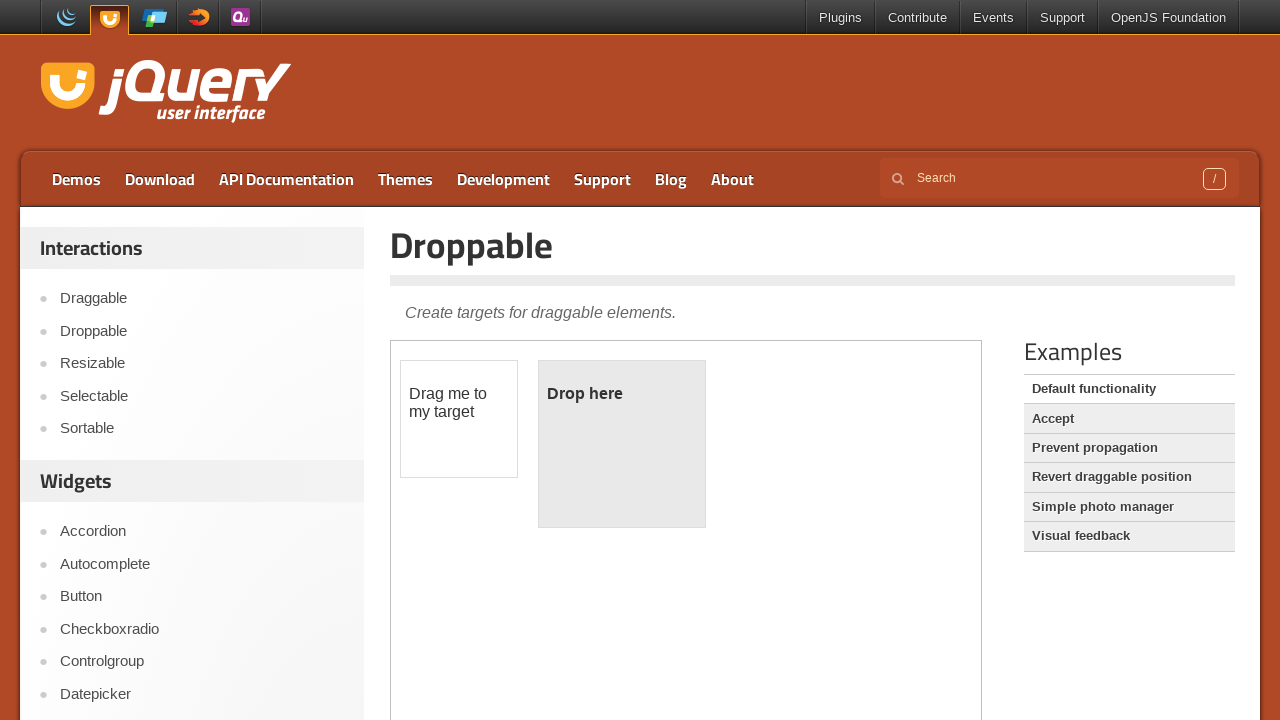

Located the demo iframe
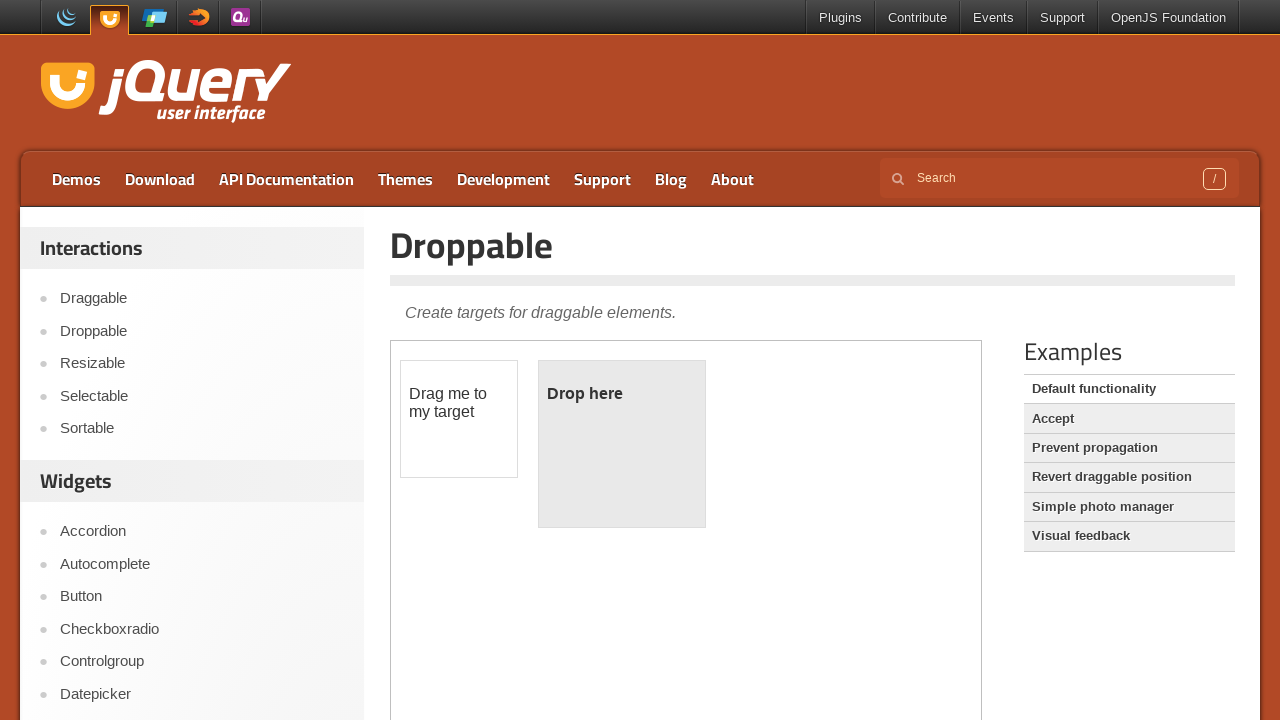

Located the draggable element within the iframe
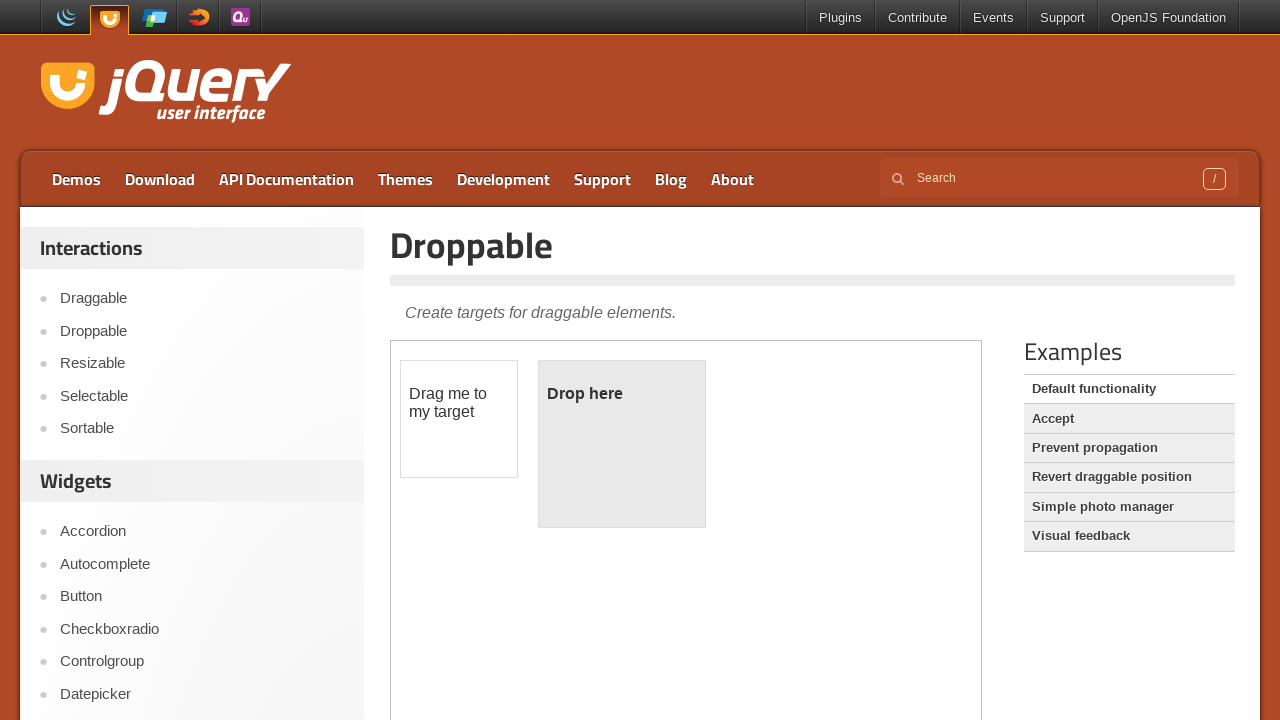

Located the droppable target element within the iframe
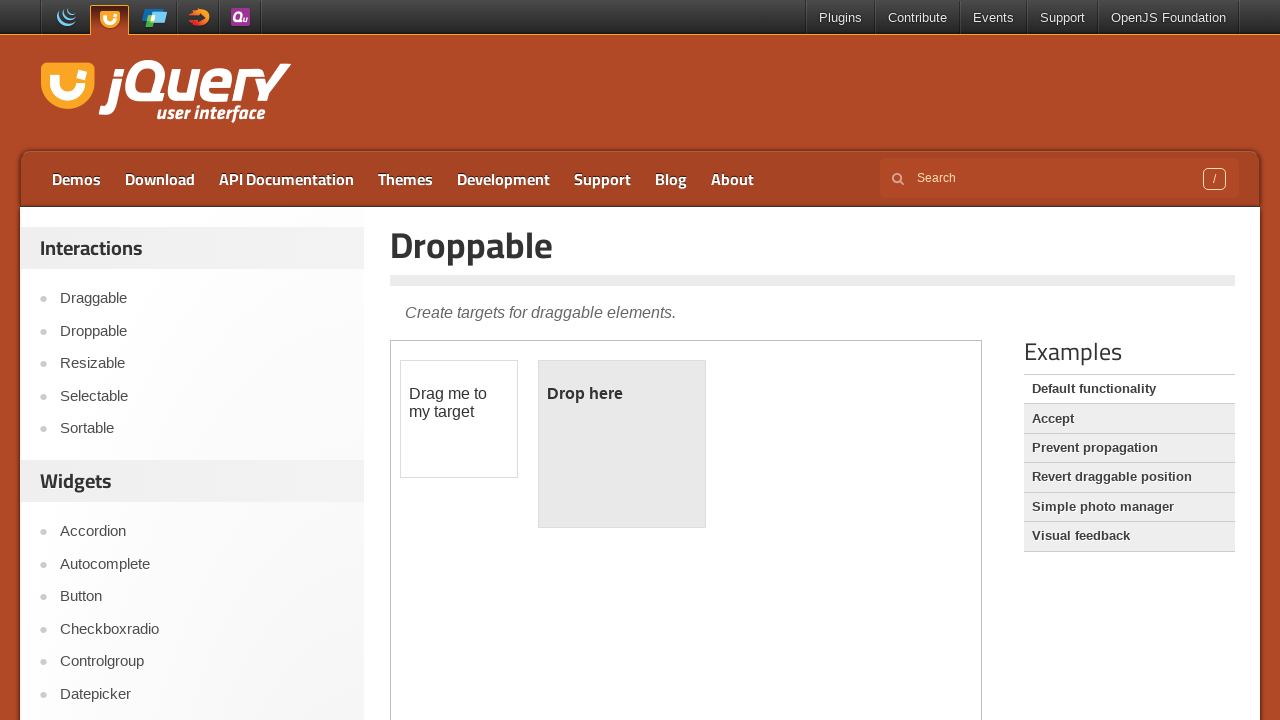

Dragged element onto the drop target at (622, 444)
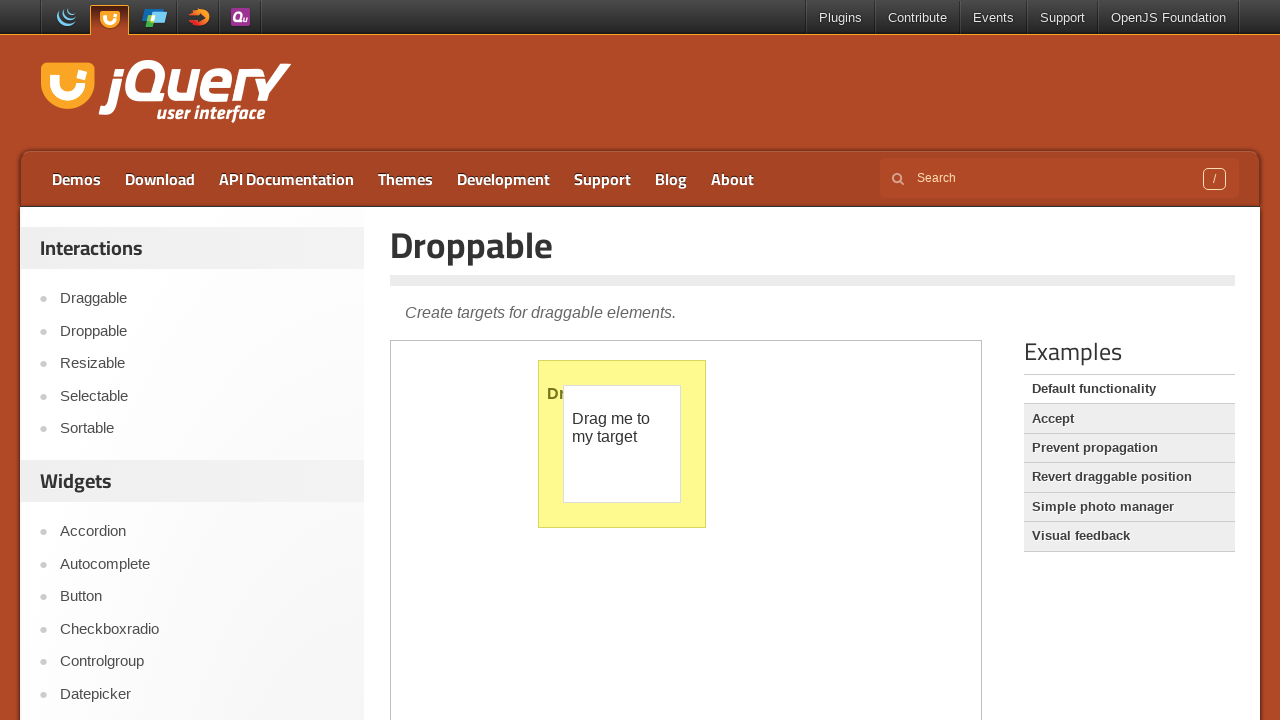

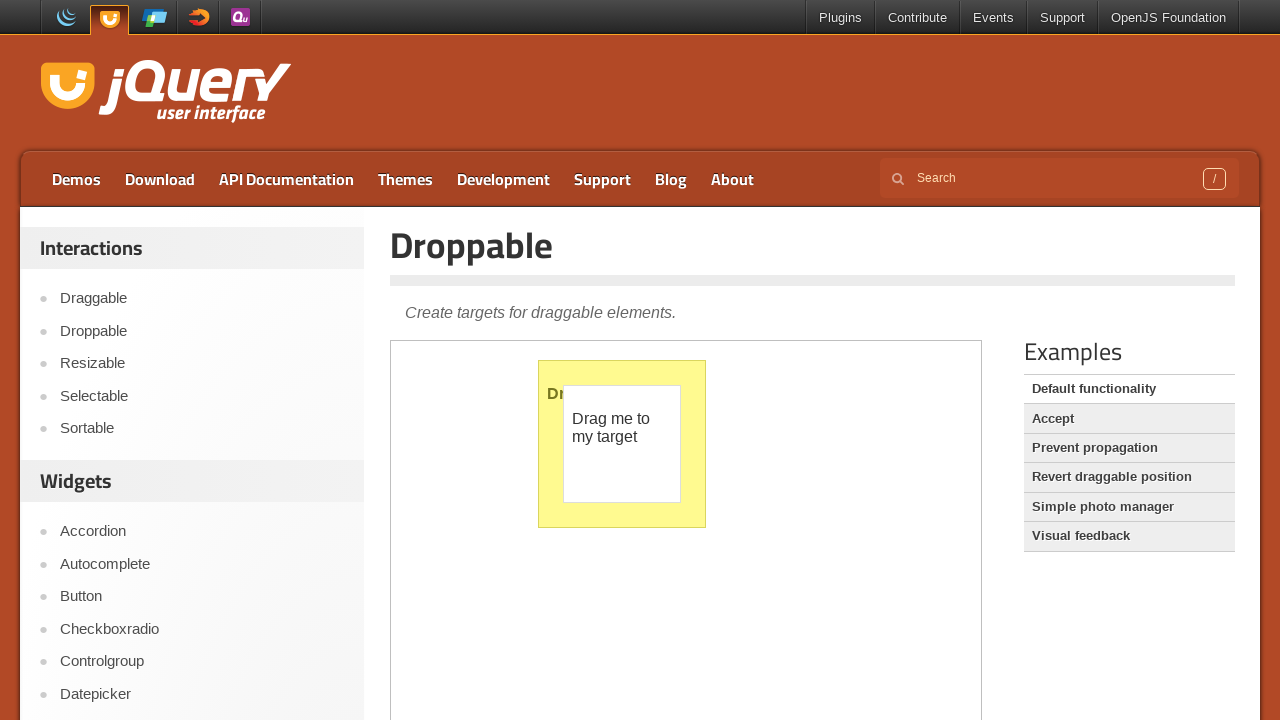